Tests submitting the feedback form without entering any data and verifies the confirmation page shows empty/null values

Starting URL: https://uljanovs.github.io/site/tasks/provide_feedback

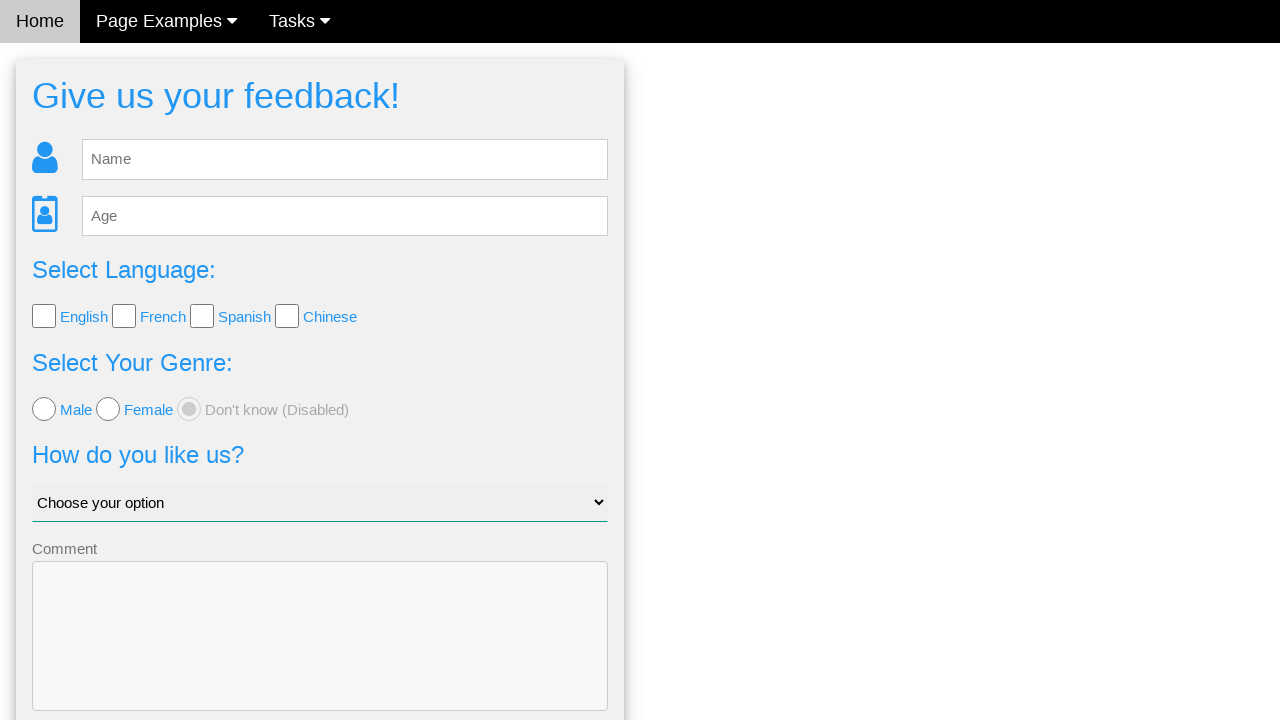

Navigated to feedback form page
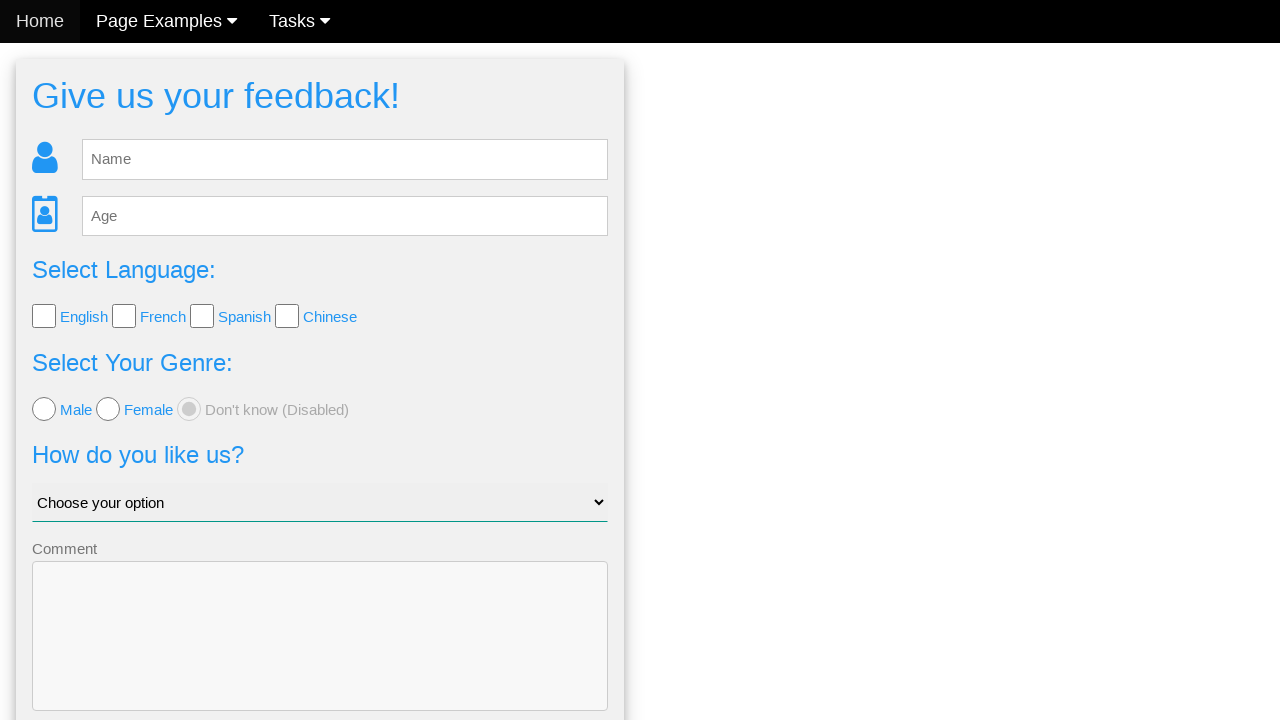

Clicked Send button without entering any data at (320, 656) on #fb_form > form > button
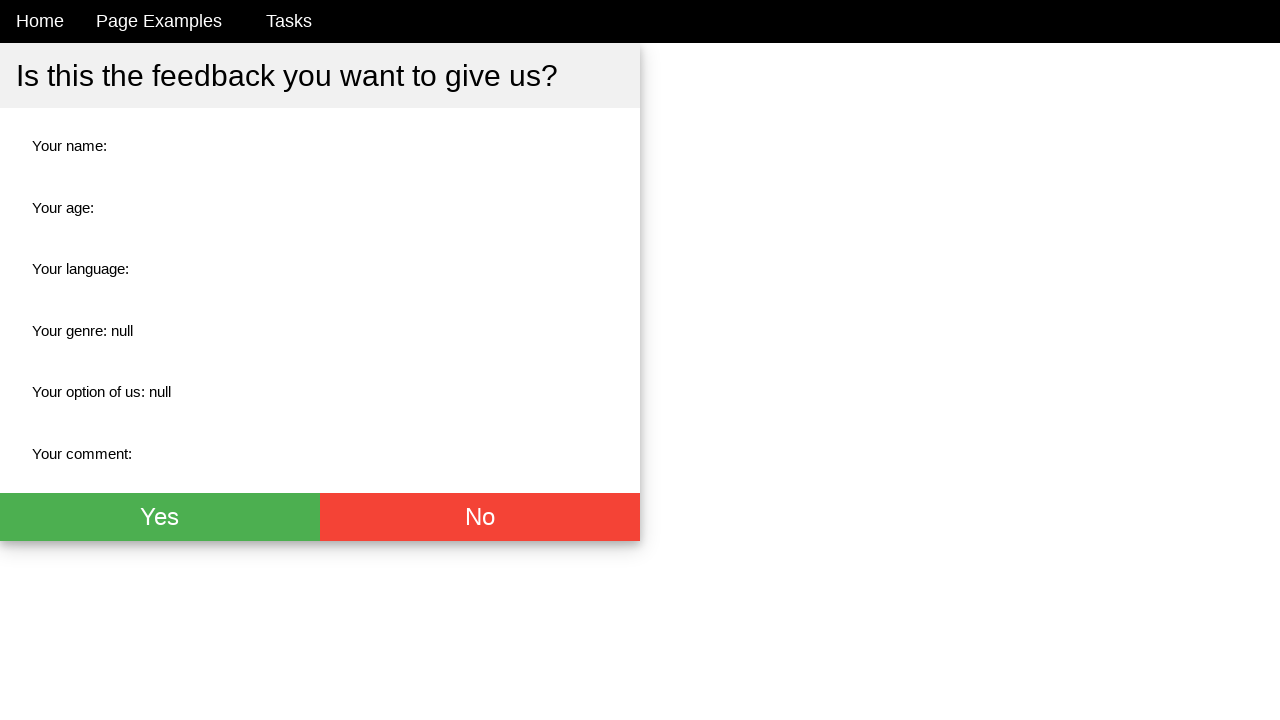

Thank you page appeared
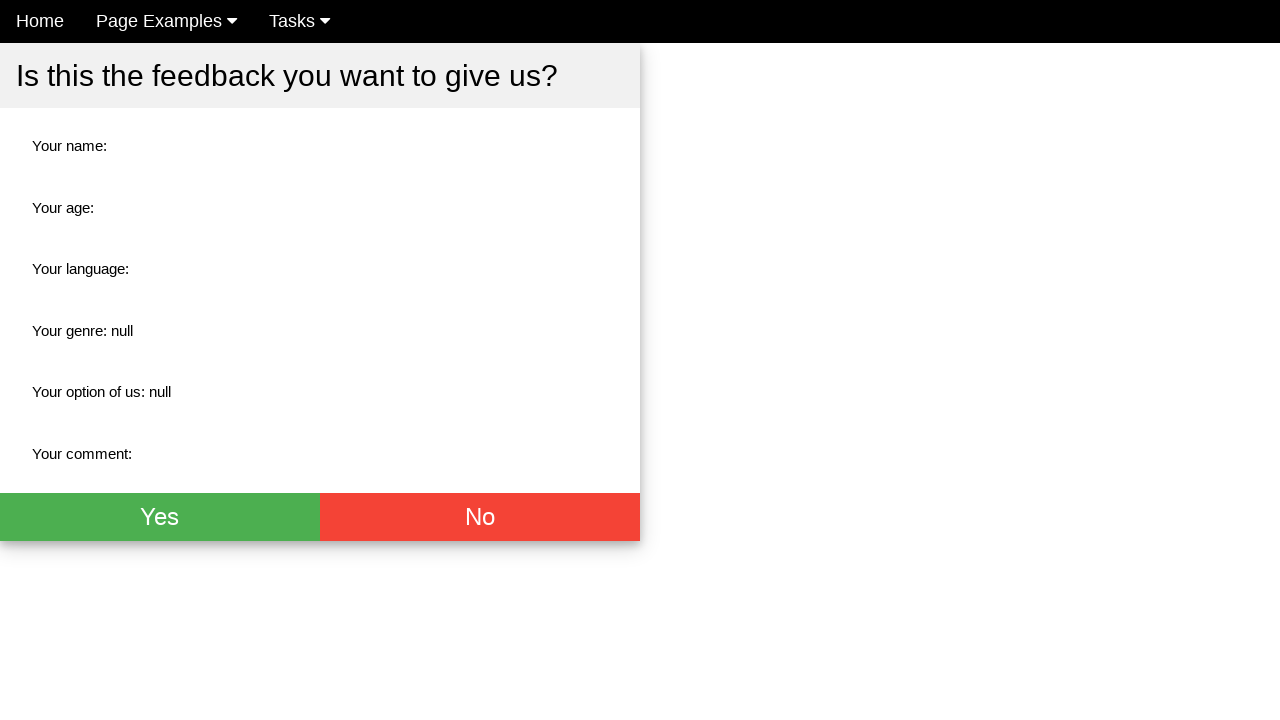

Confirmed thank you page with button group is displayed
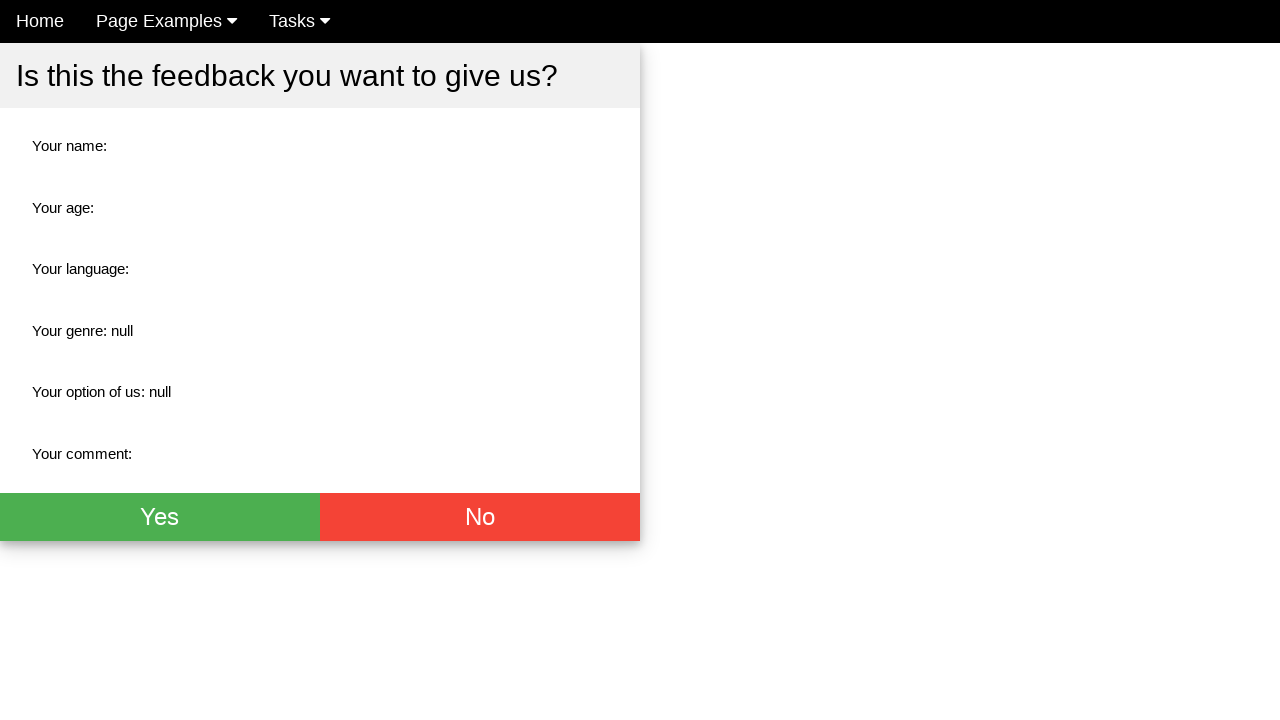

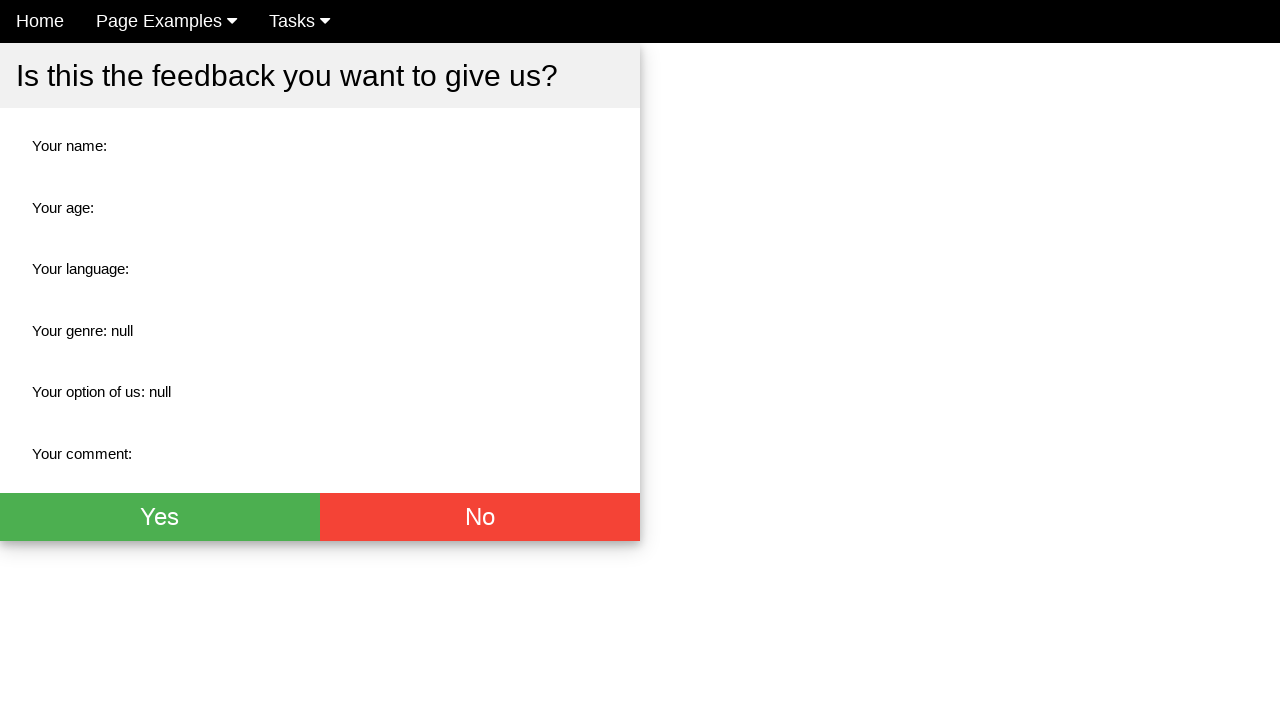